Tests e-commerce cart functionality by adding a product to the cart and verifying it appears in the cart panel

Starting URL: https://bstackdemo.com/

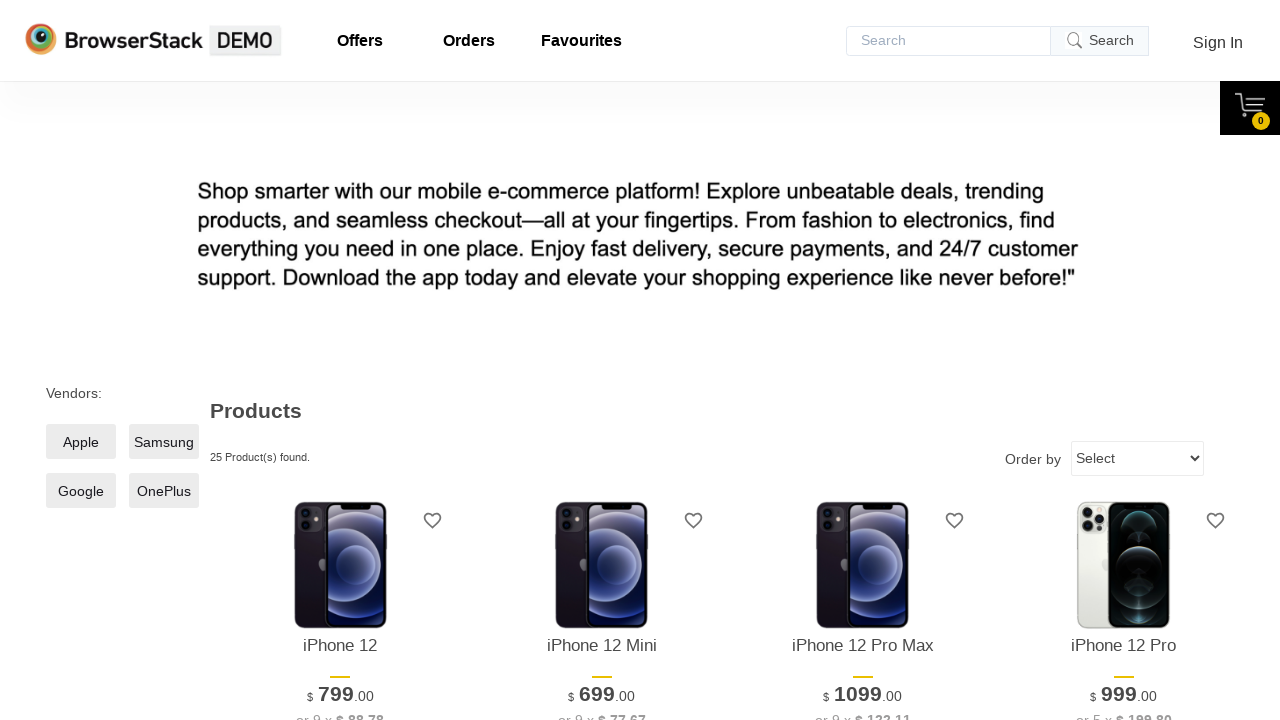

Waited for first product to load on page
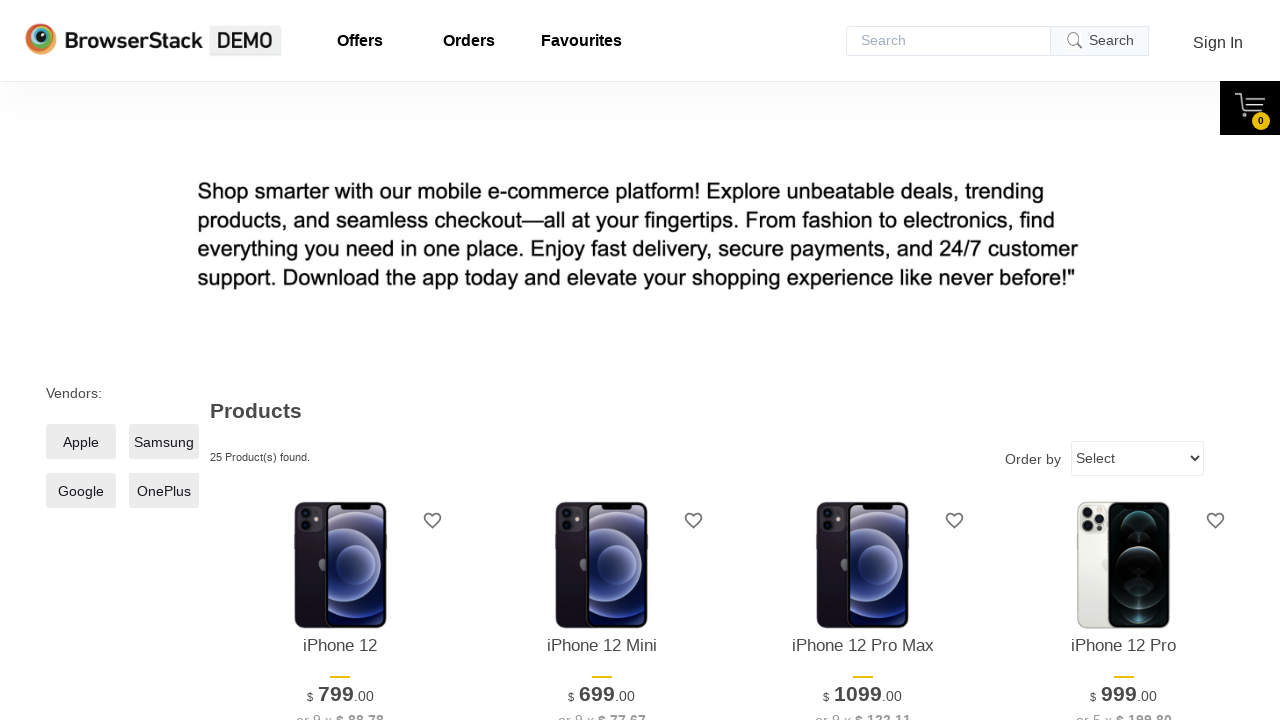

Retrieved product name: iPhone 12
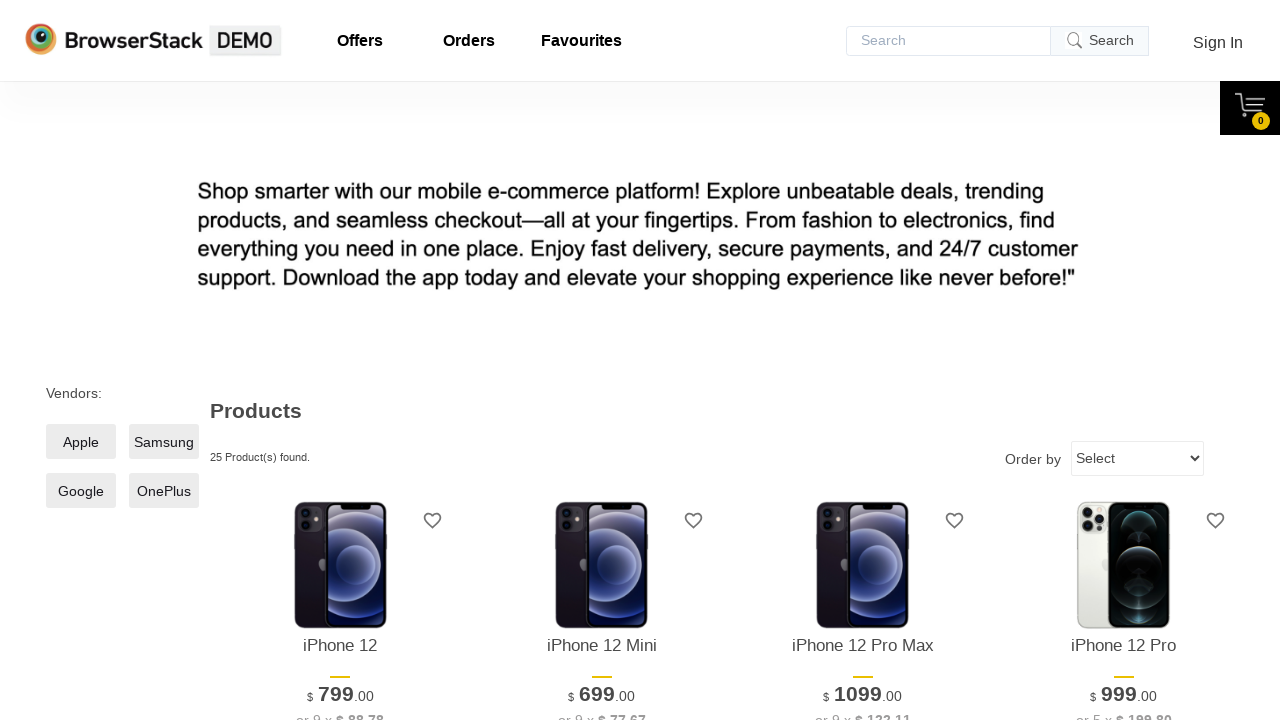

Waited for 'Add to cart' button to be available
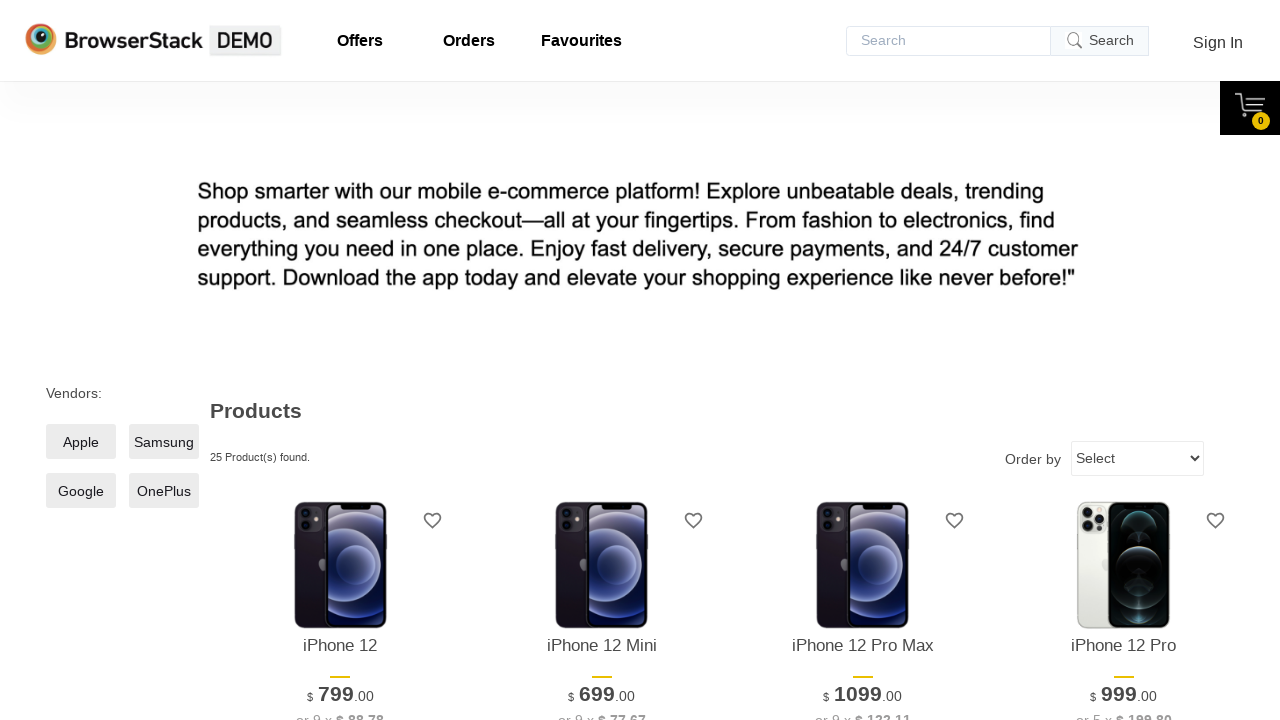

Clicked 'Add to cart' button for first product at (340, 361) on xpath=//*[@id="1"]/div[4]
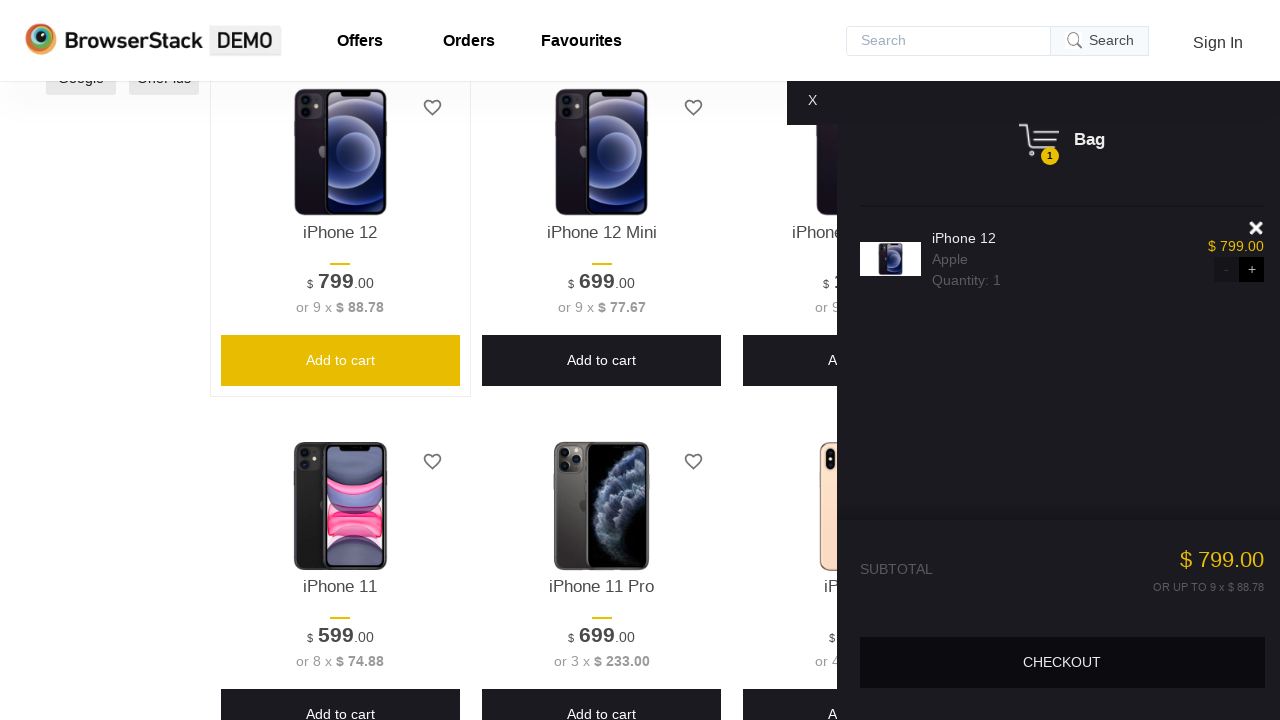

Cart panel appeared on screen
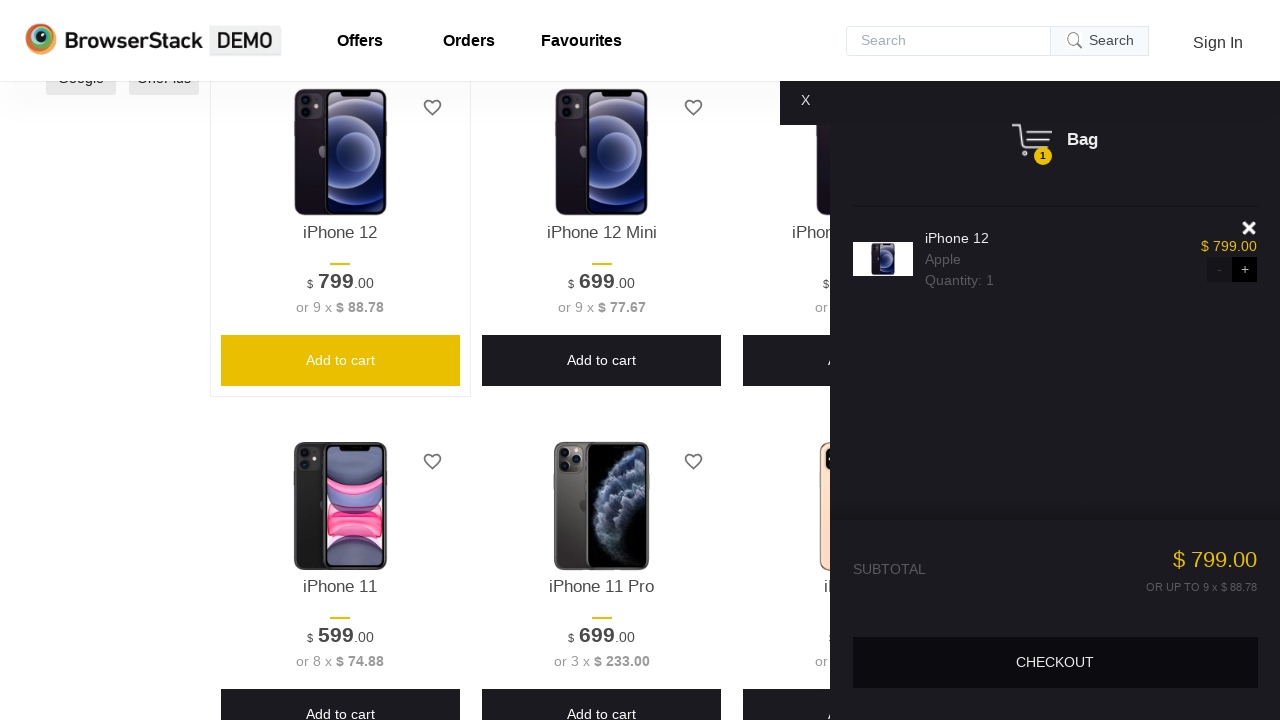

Product appeared in cart panel
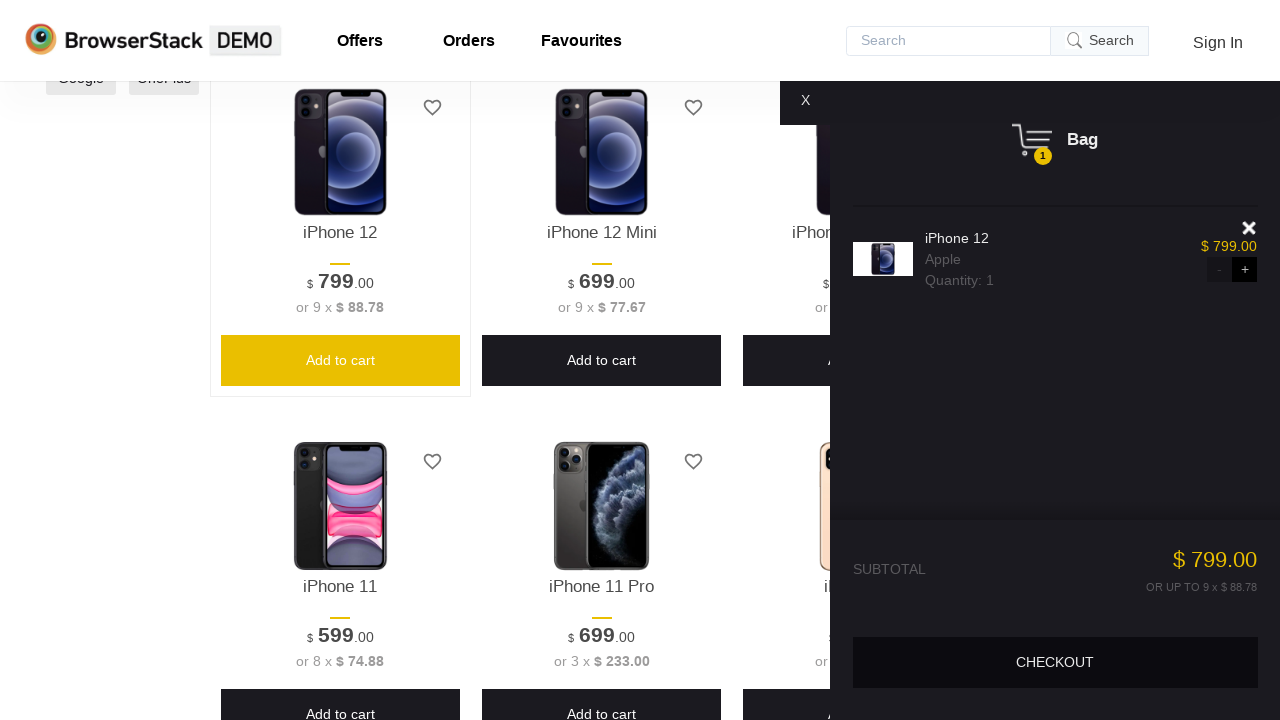

Retrieved product name from cart: iPhone 12
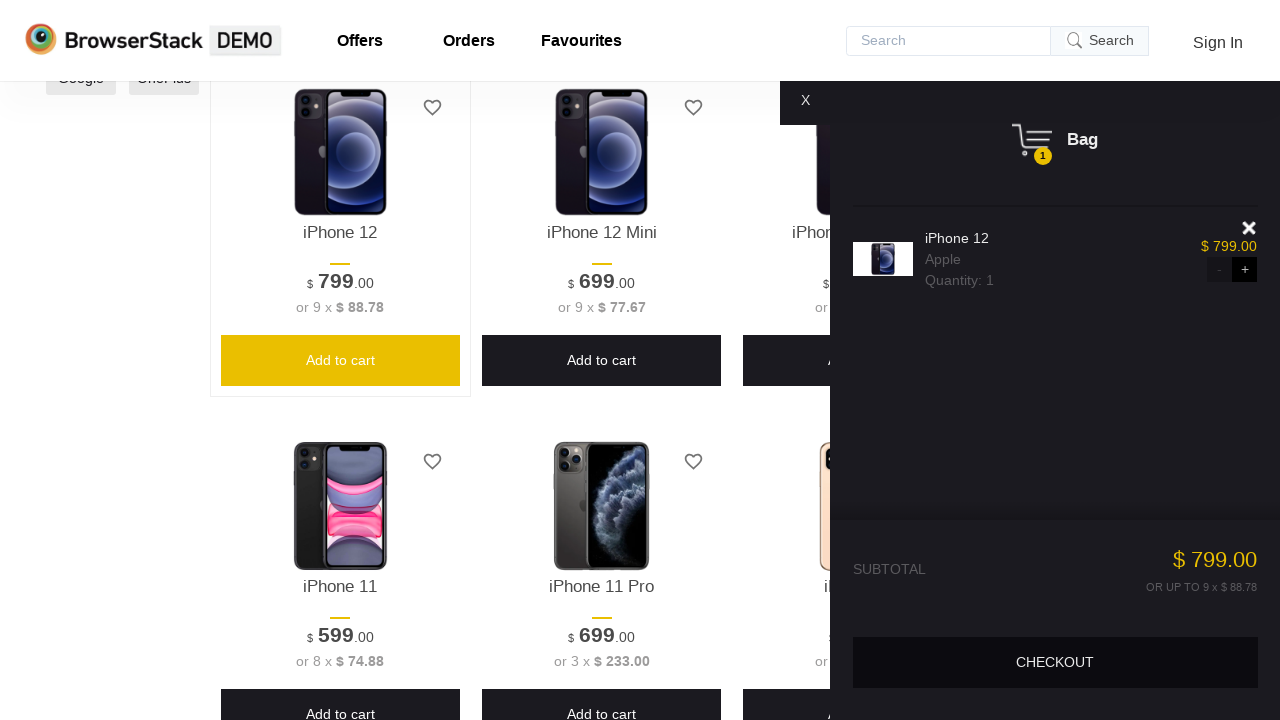

Product name in cart matched the added product - assertion passed
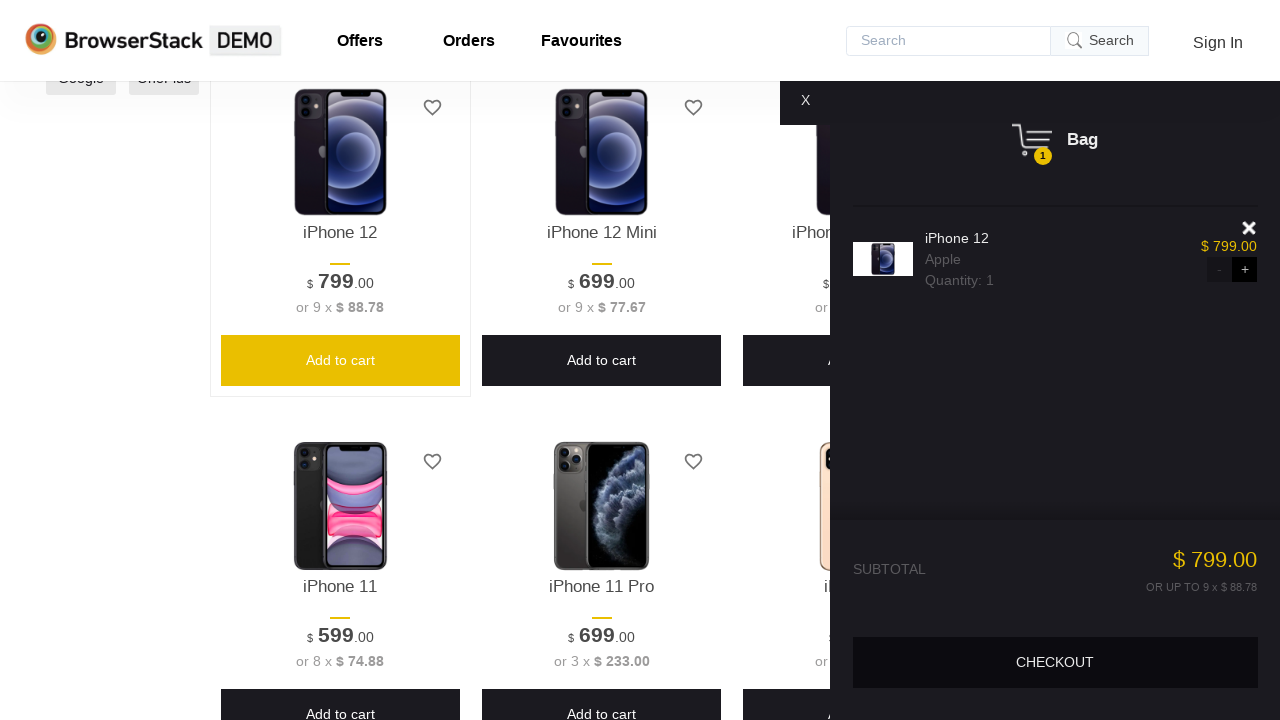

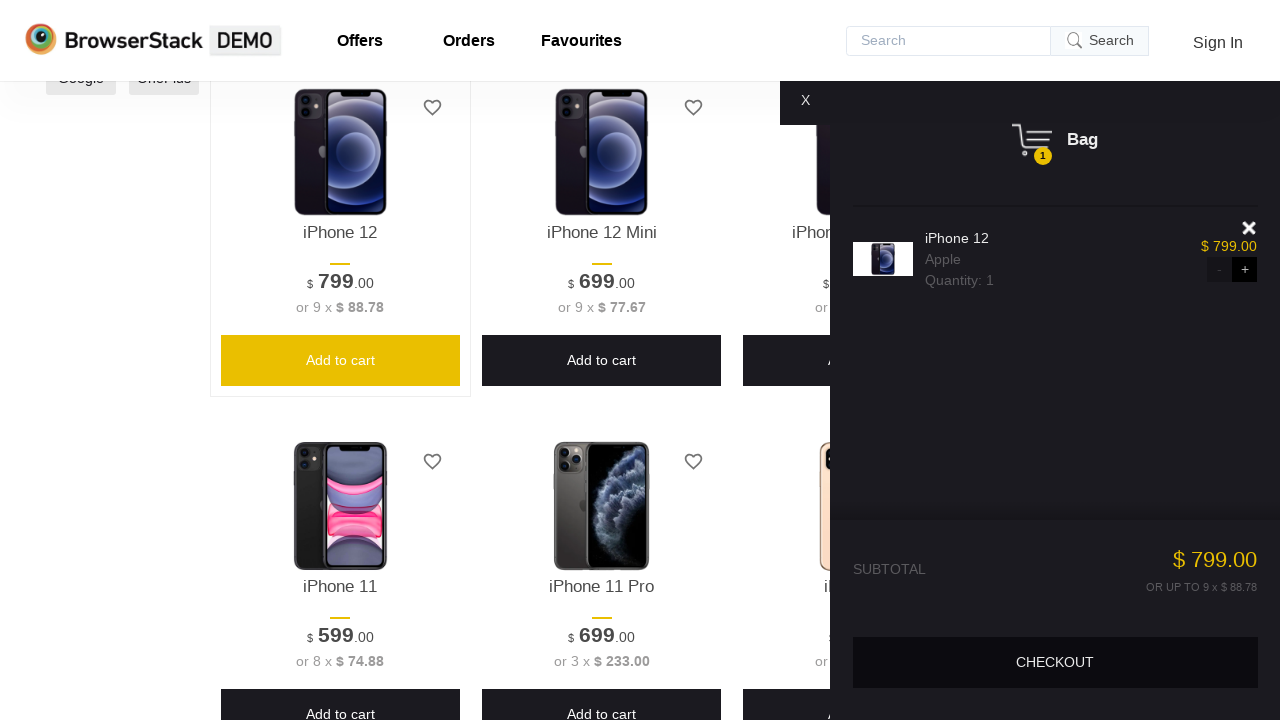